Opens the OrangeHRM demo homepage and verifies that the company logo is displayed on the page.

Starting URL: https://opensource-demo.orangehrmlive.com/

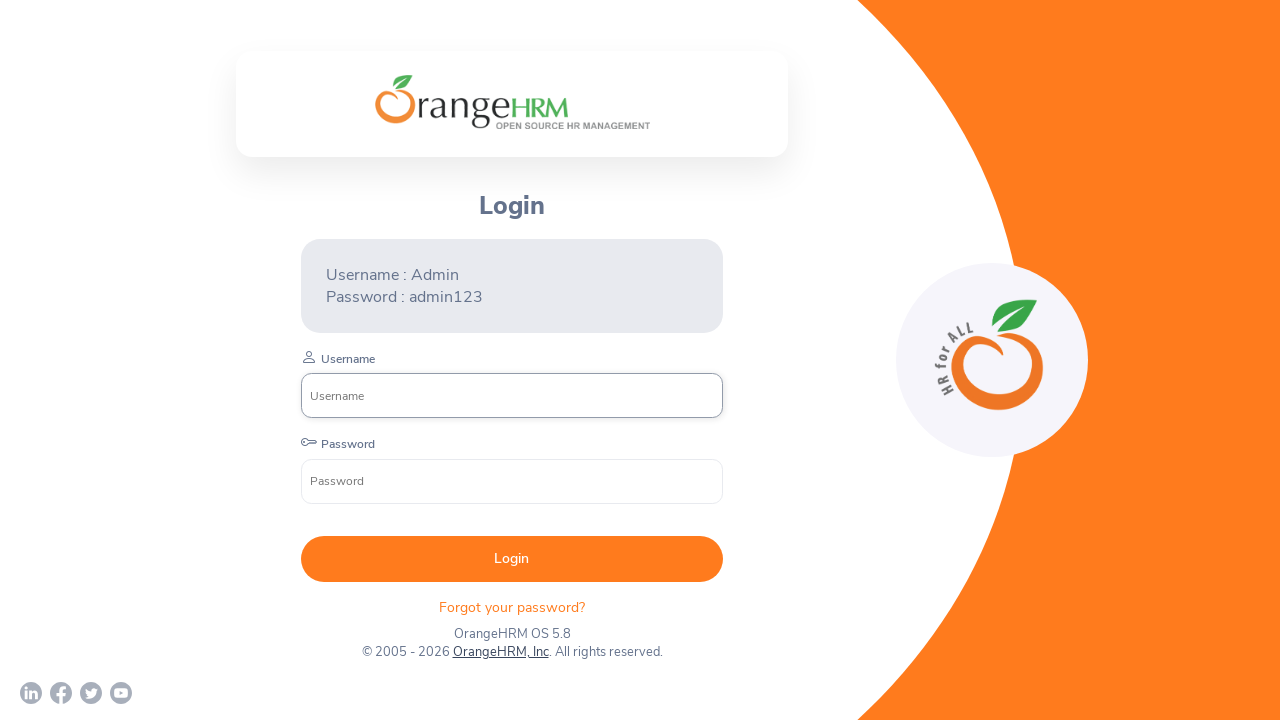

Waited for company logo to be visible on OrangeHRM homepage
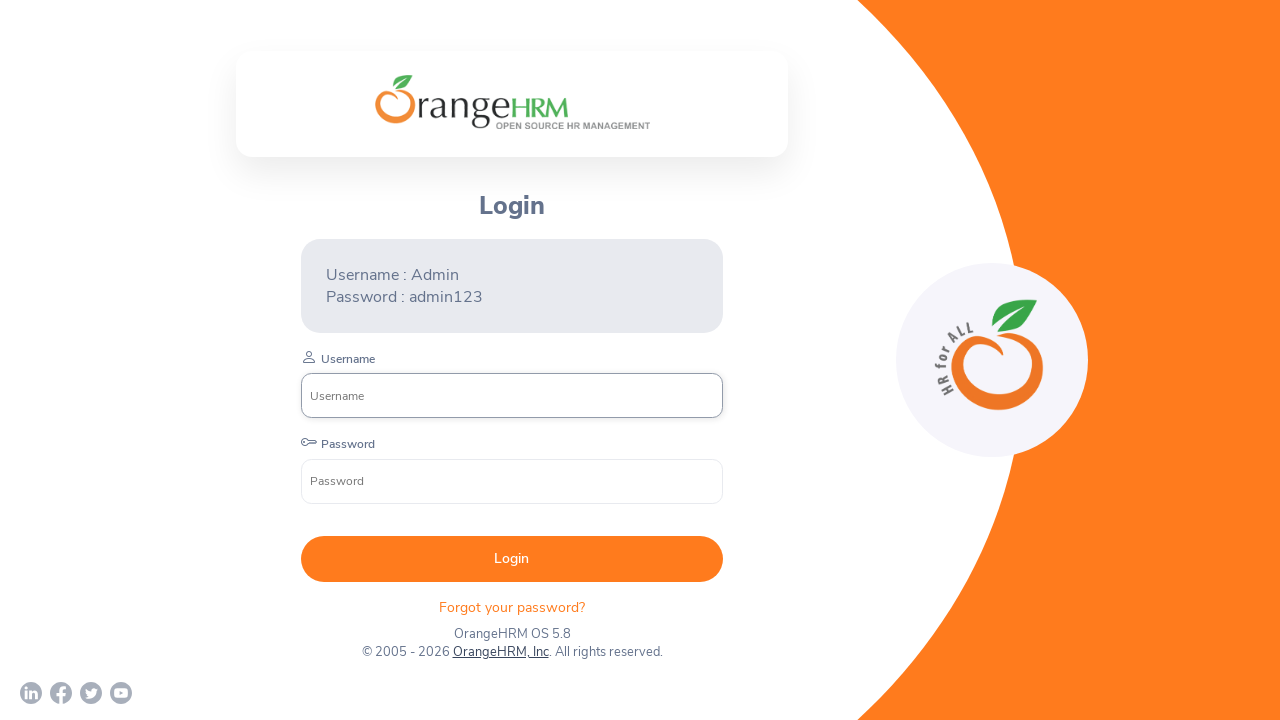

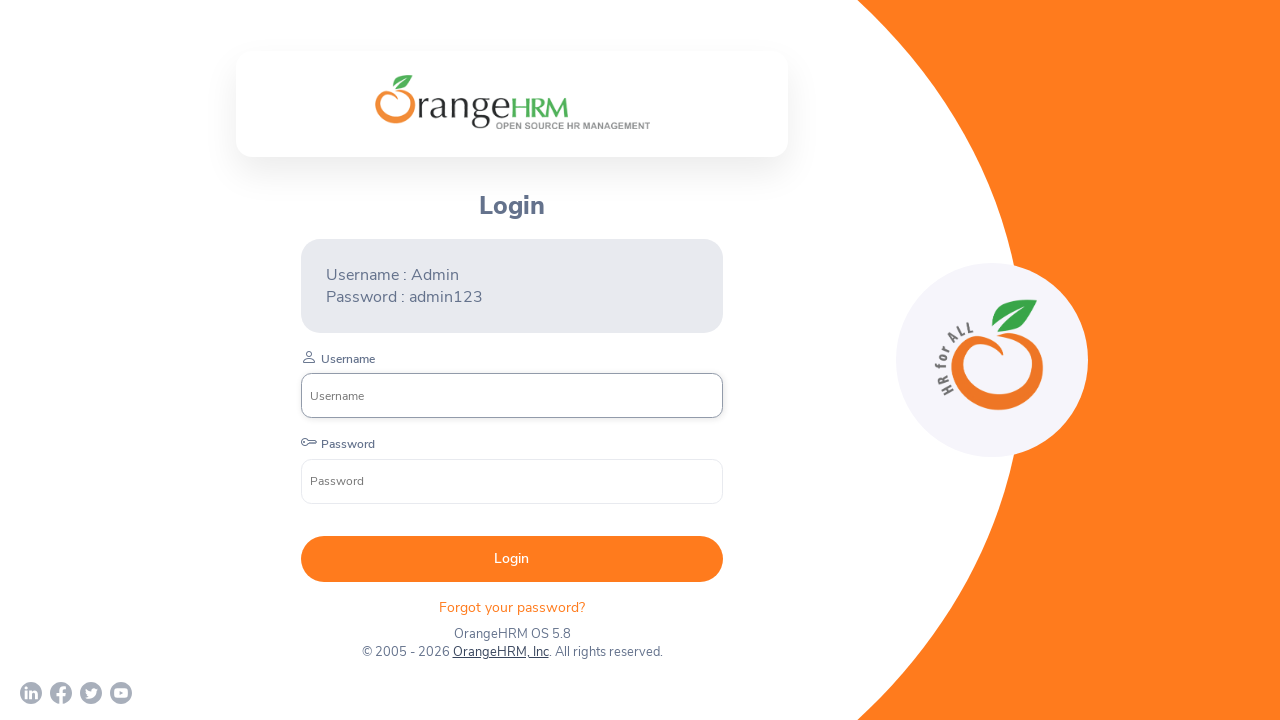